Tests marking all todo items as completed using the toggle all checkbox

Starting URL: https://demo.playwright.dev/todomvc

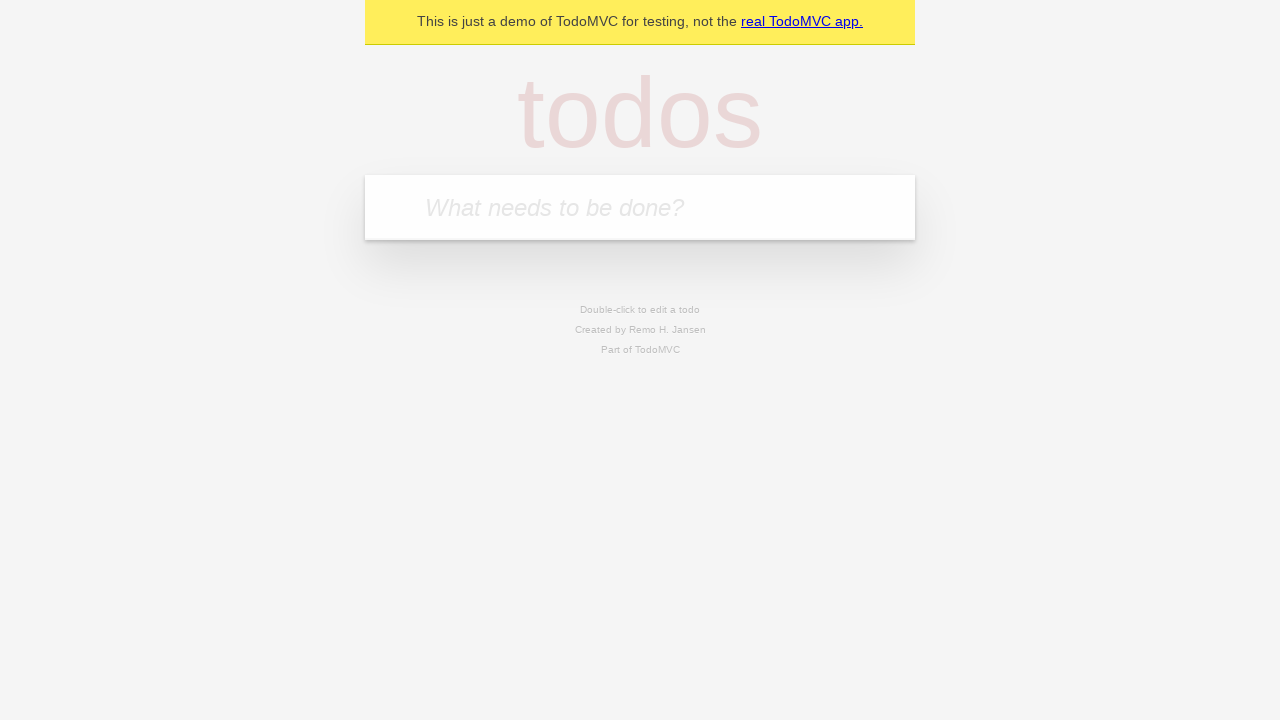

Navigated to TodoMVC demo application
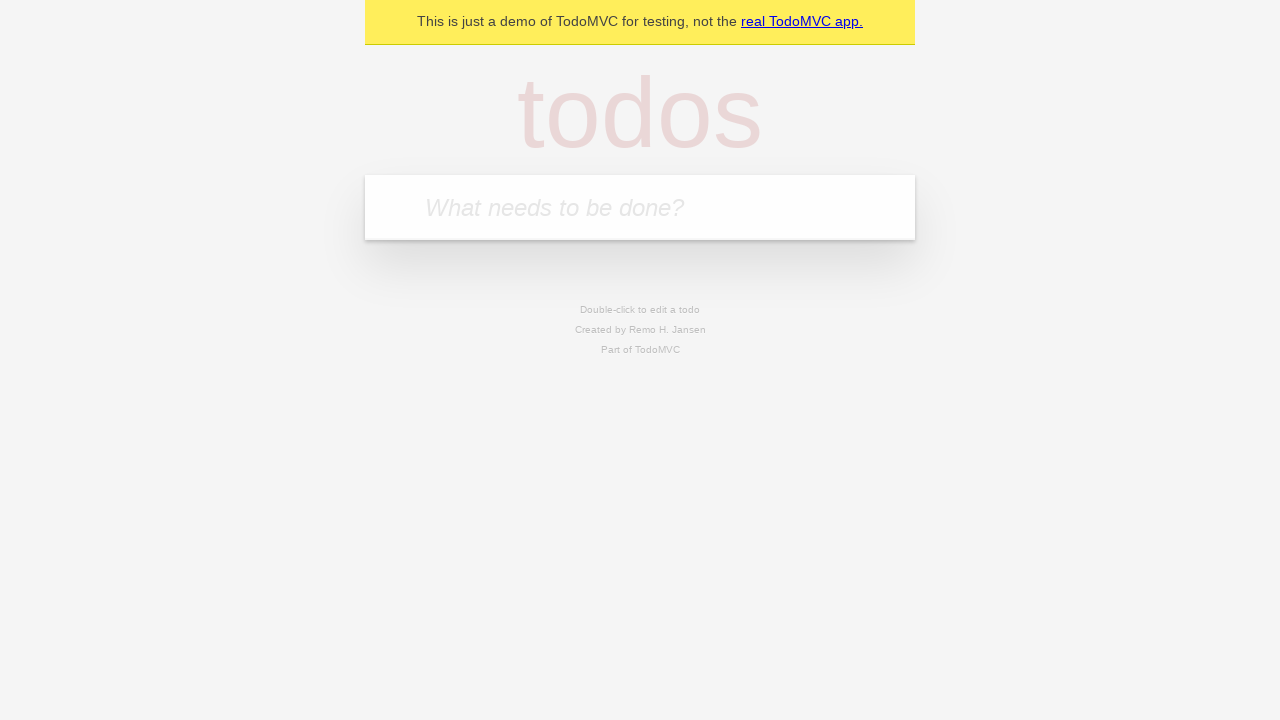

Located the 'What needs to be done?' input field
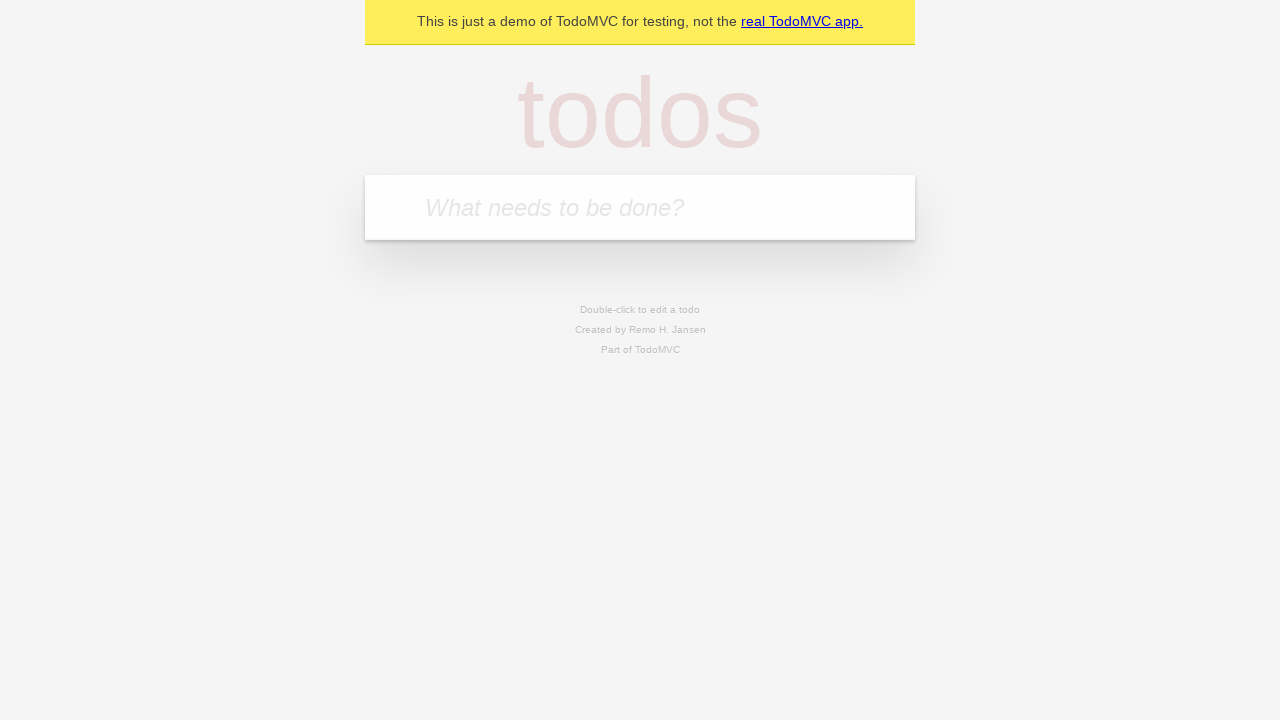

Filled input field with 'buy some cheese' on internal:attr=[placeholder="What needs to be done?"i]
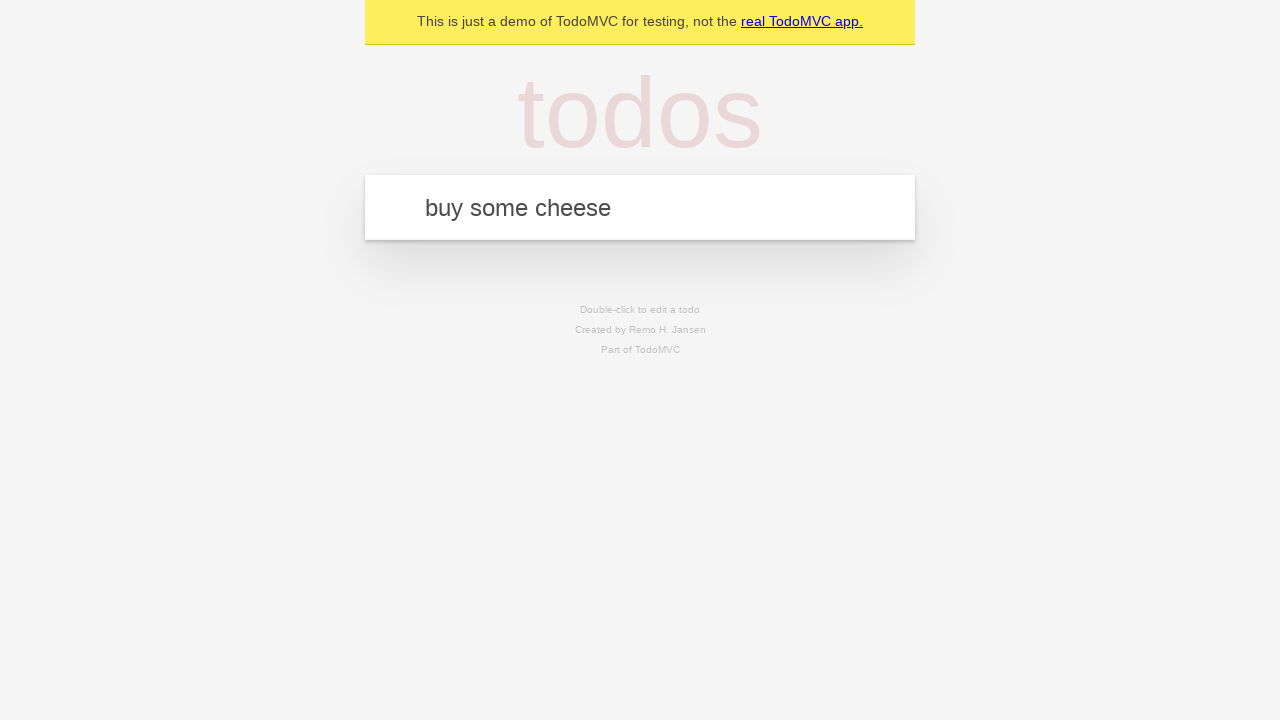

Pressed Enter to create todo item 'buy some cheese' on internal:attr=[placeholder="What needs to be done?"i]
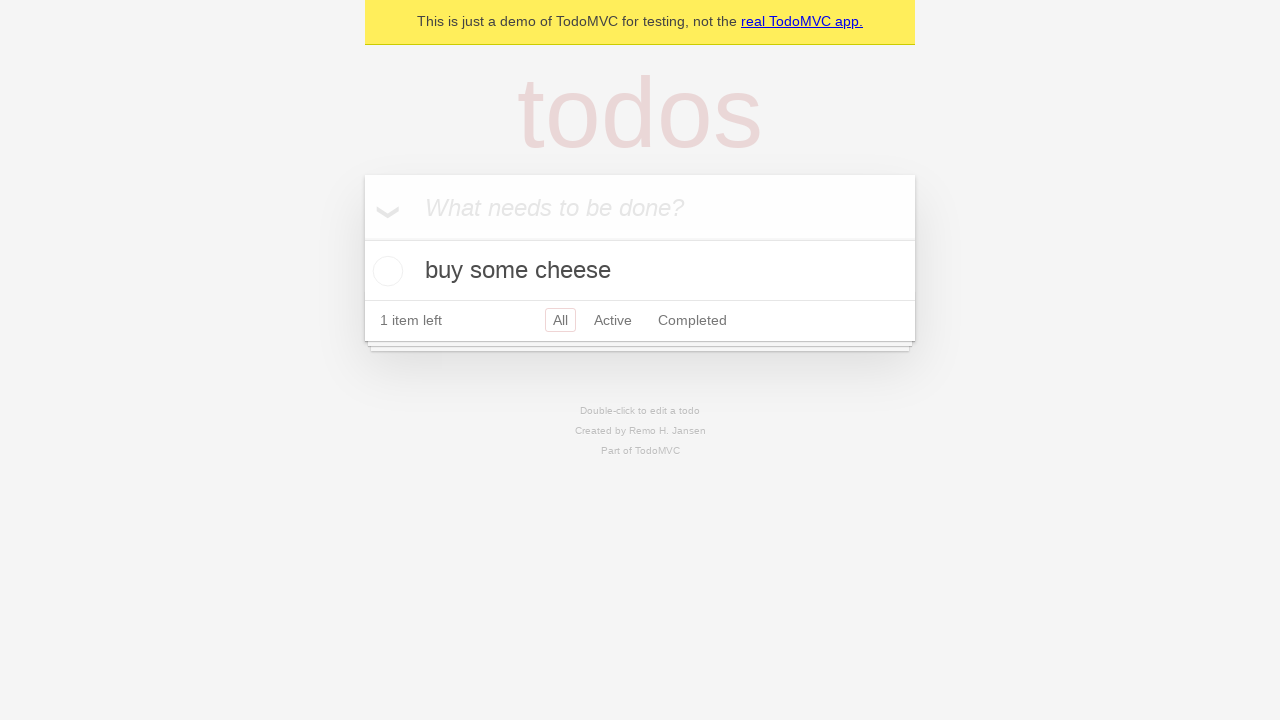

Filled input field with 'feed the cat' on internal:attr=[placeholder="What needs to be done?"i]
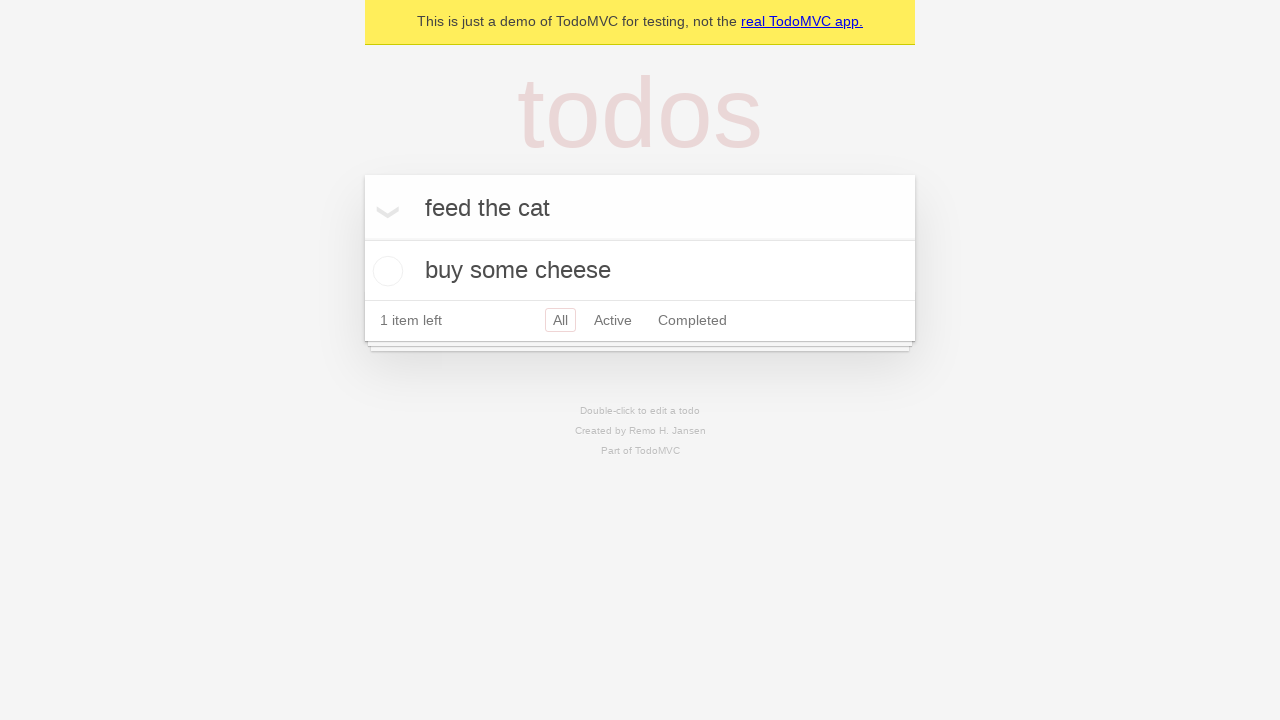

Pressed Enter to create todo item 'feed the cat' on internal:attr=[placeholder="What needs to be done?"i]
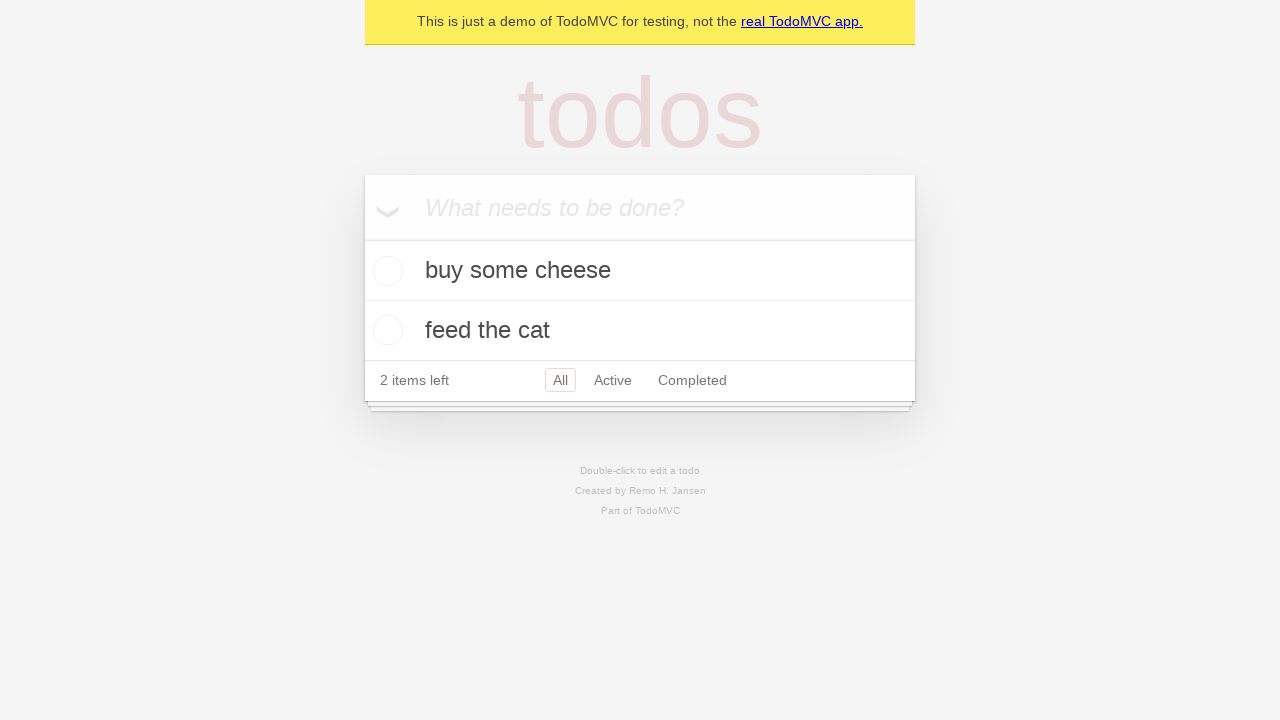

Filled input field with 'book a doctors appointment' on internal:attr=[placeholder="What needs to be done?"i]
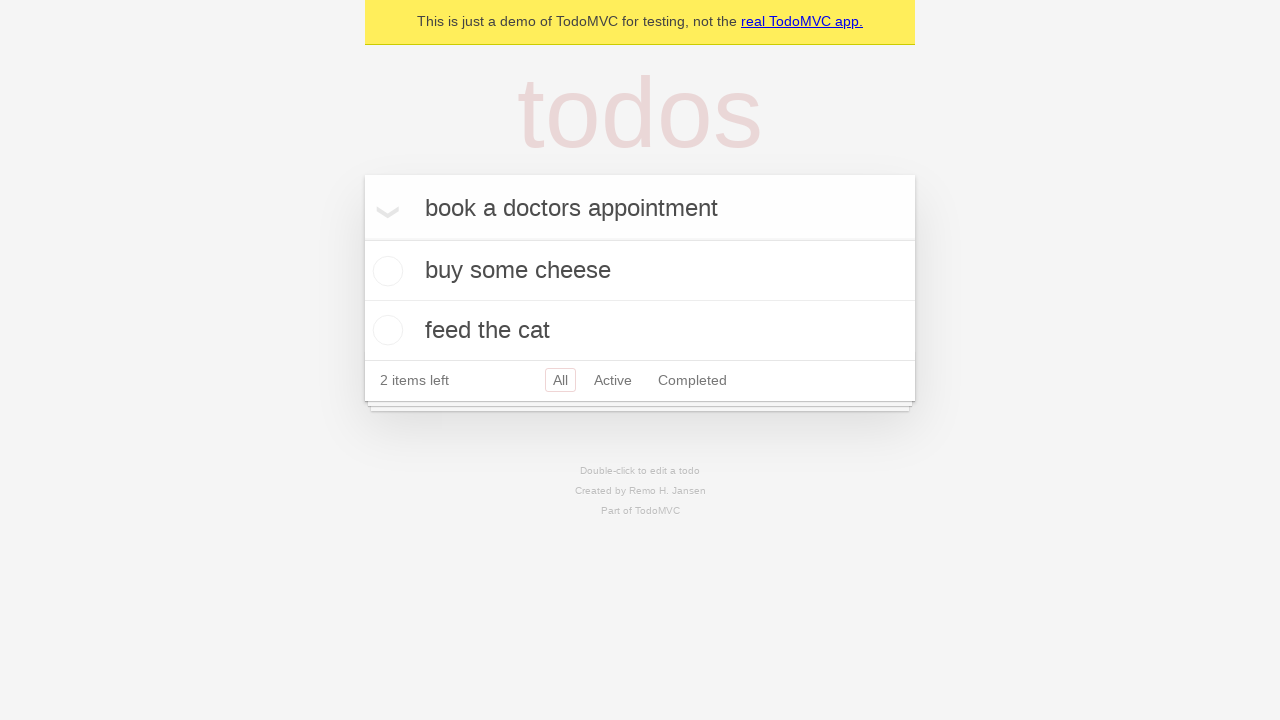

Pressed Enter to create todo item 'book a doctors appointment' on internal:attr=[placeholder="What needs to be done?"i]
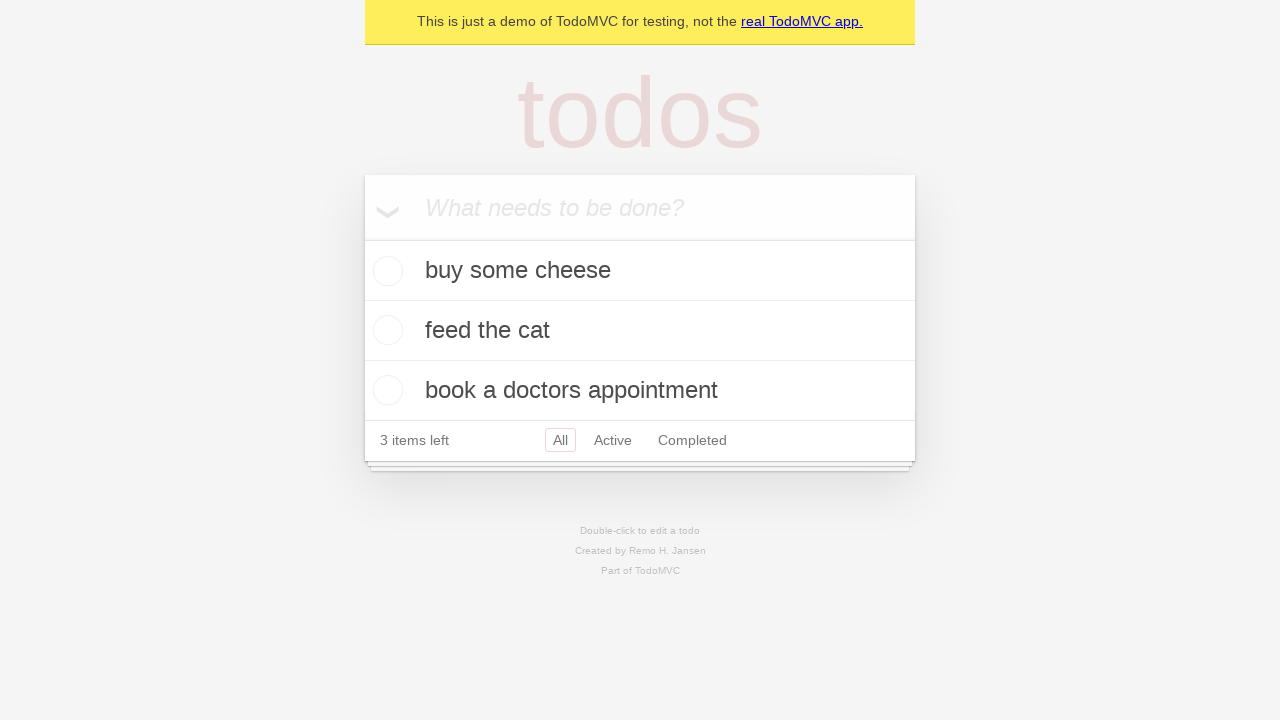

Clicked 'Mark all as complete' checkbox to mark all items as completed at (362, 238) on internal:label="Mark all as complete"i
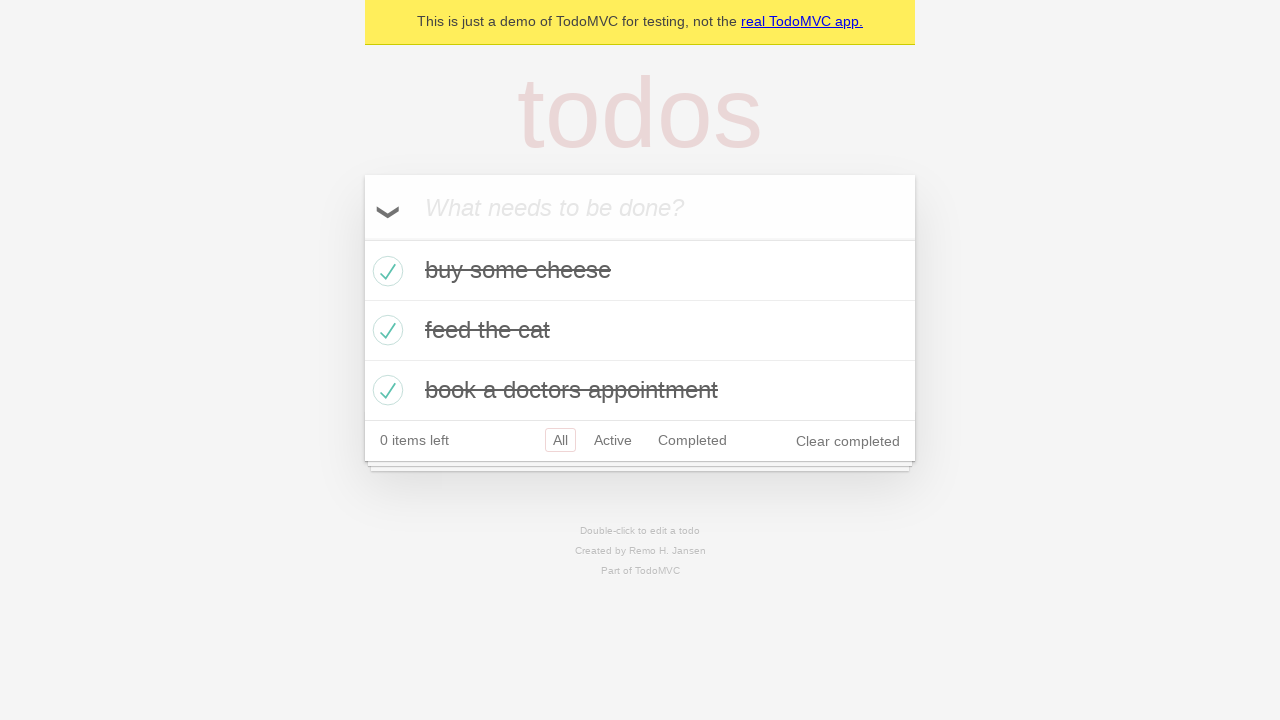

Verified that all three todo items have the 'completed' class
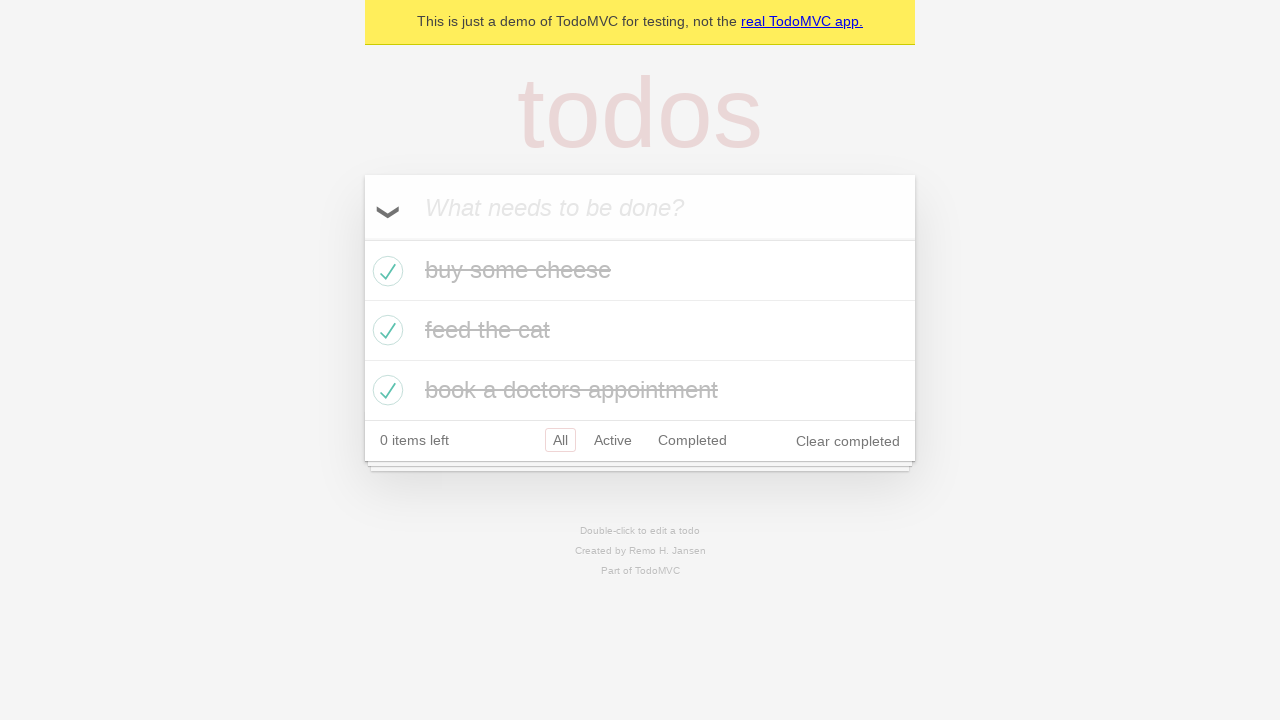

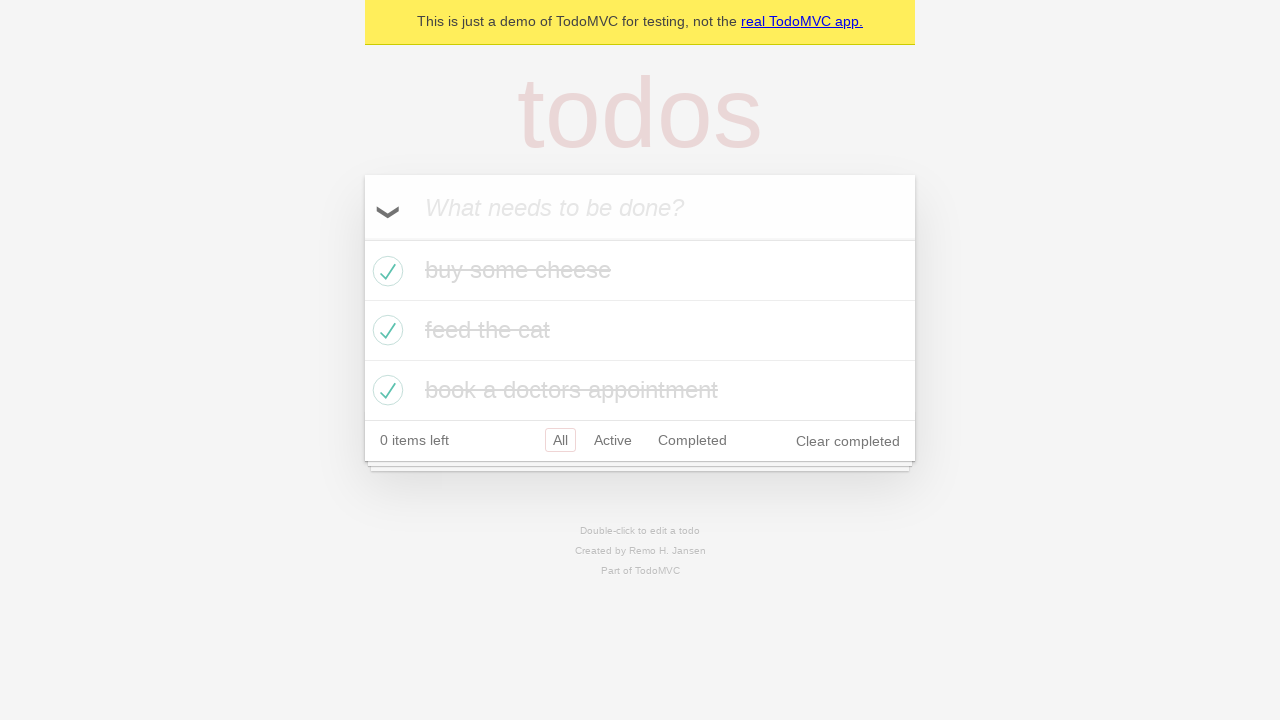